Tests the WebDriver.io website by navigating to API docs, searching for documentation, and exploring JSONWire protocol links

Starting URL: https://webdriver.io

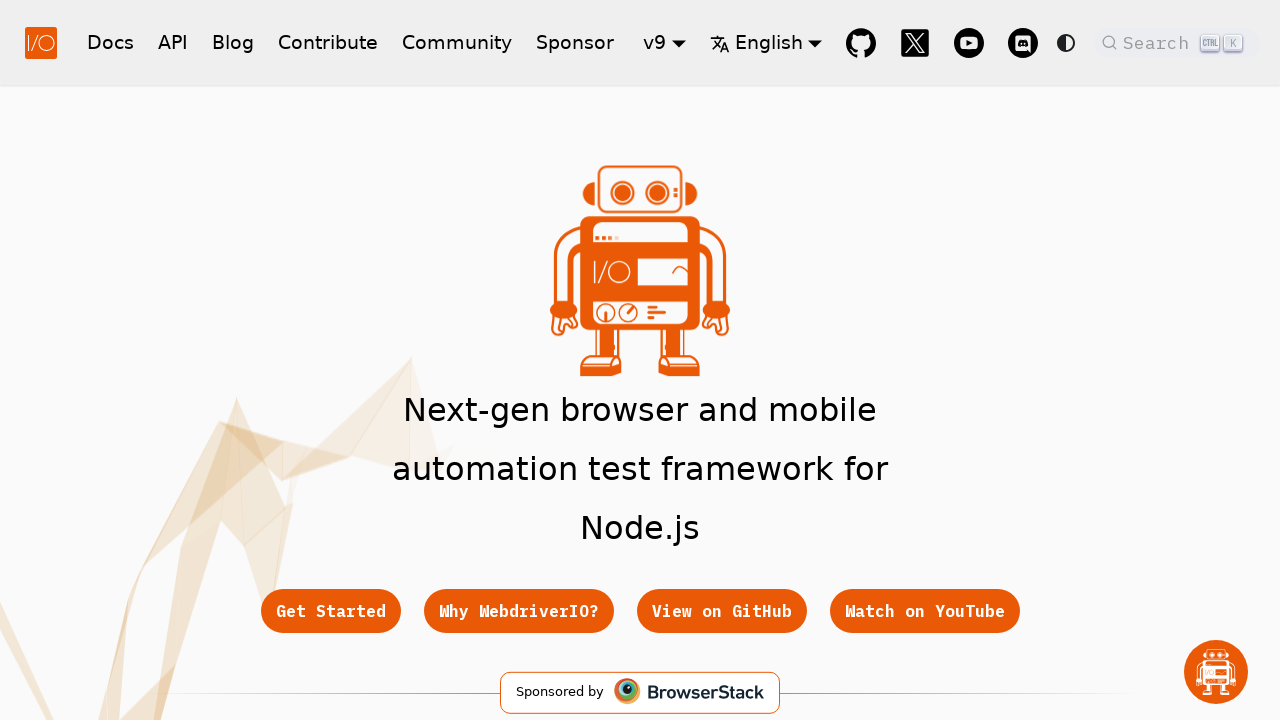

Clicked on API link in navbar to navigate to API documentation at (173, 42) on a.navbar__item.navbar__link[href="/docs/api"]
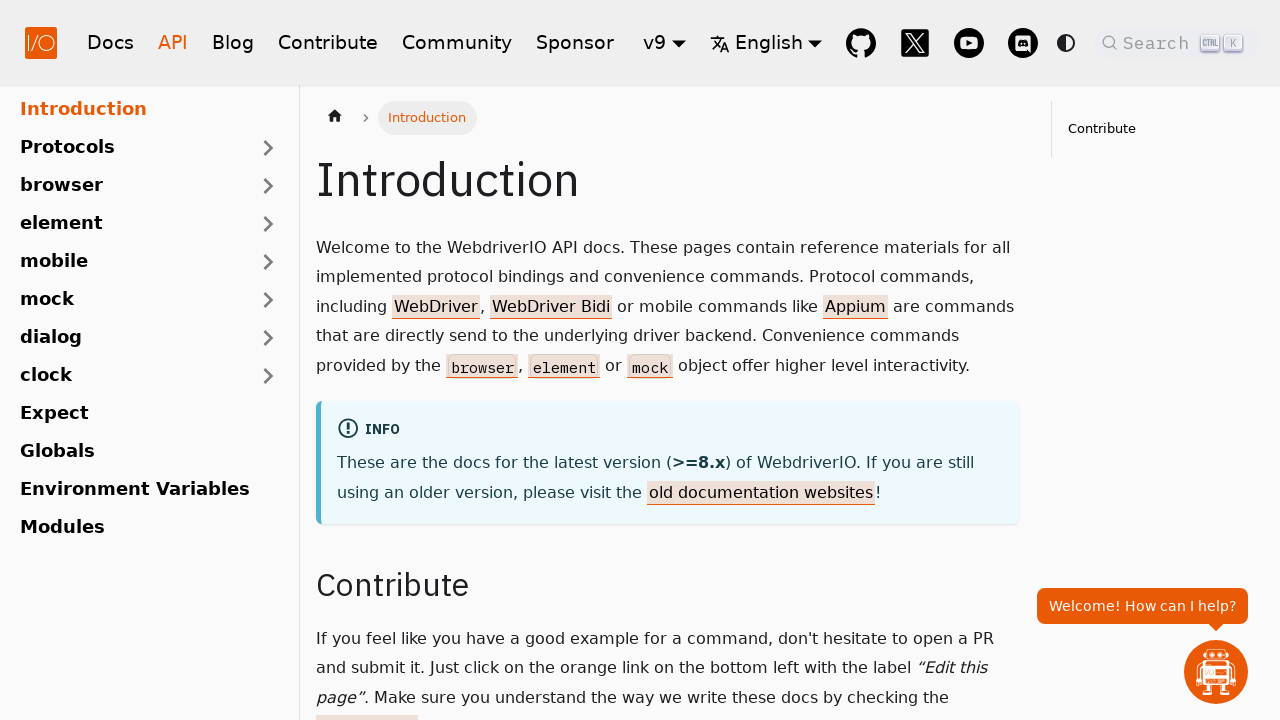

API documentation page loaded with header visible
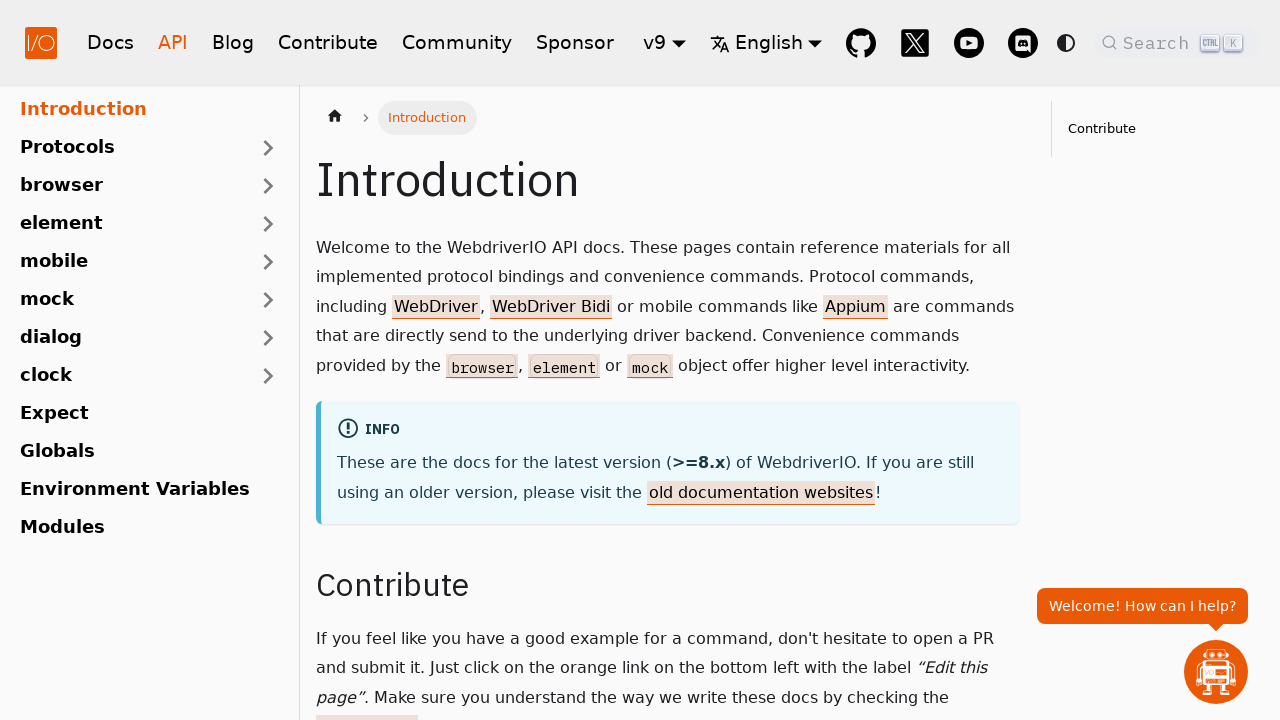

Clicked on search button to open search interface at (1159, 42) on span.DocSearch-Button-Placeholder
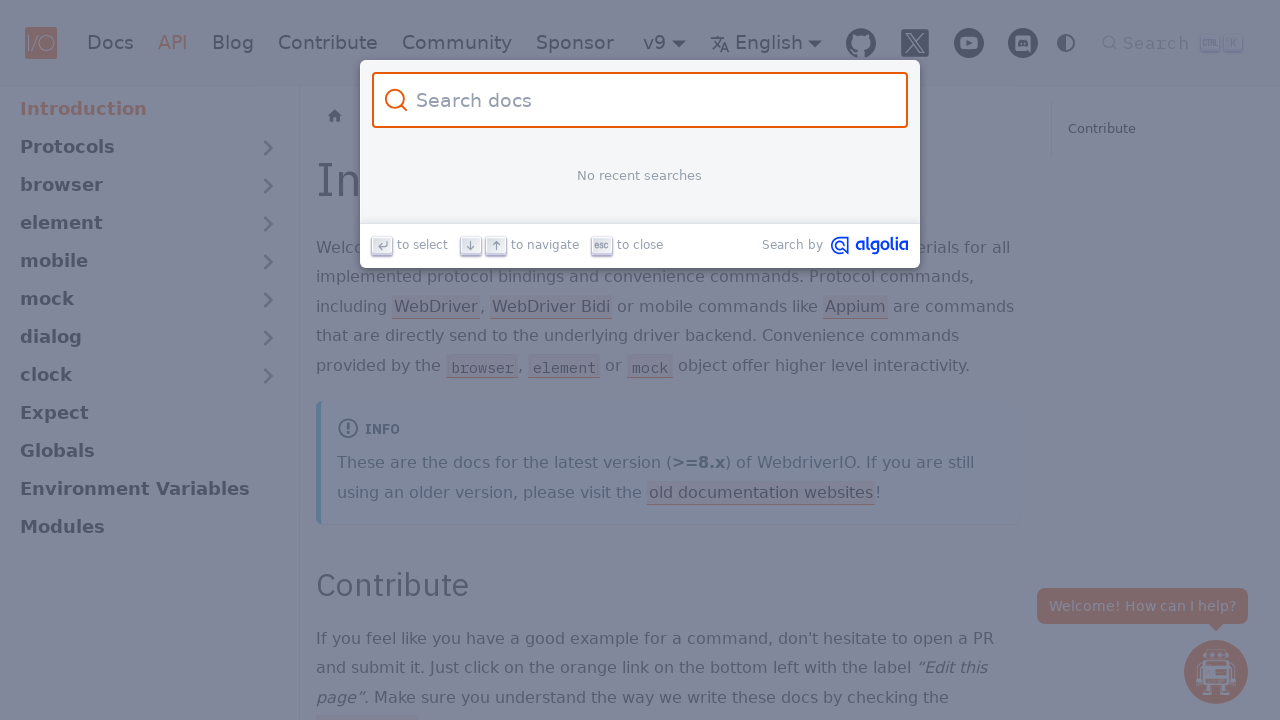

Filled search input with 'test is ' on input.DocSearch-Input
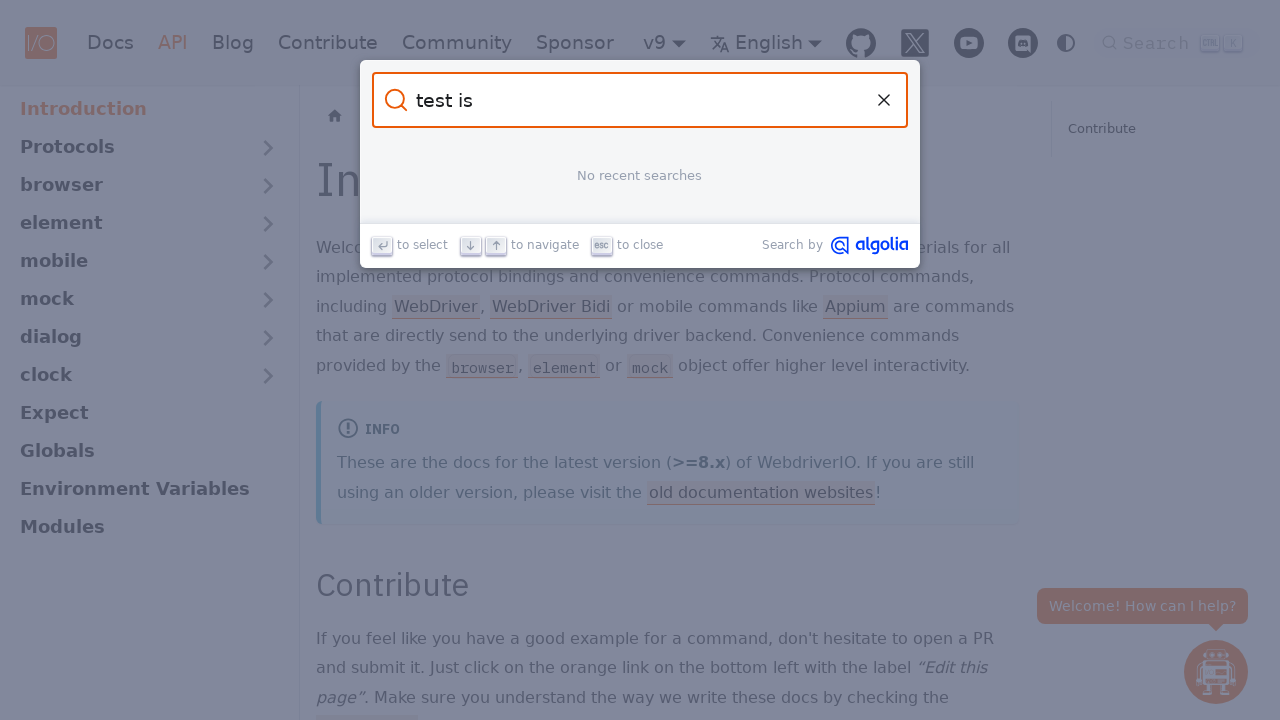

Added 'DONE!' to search query, final search text is 'test is DONE!' on input.DocSearch-Input
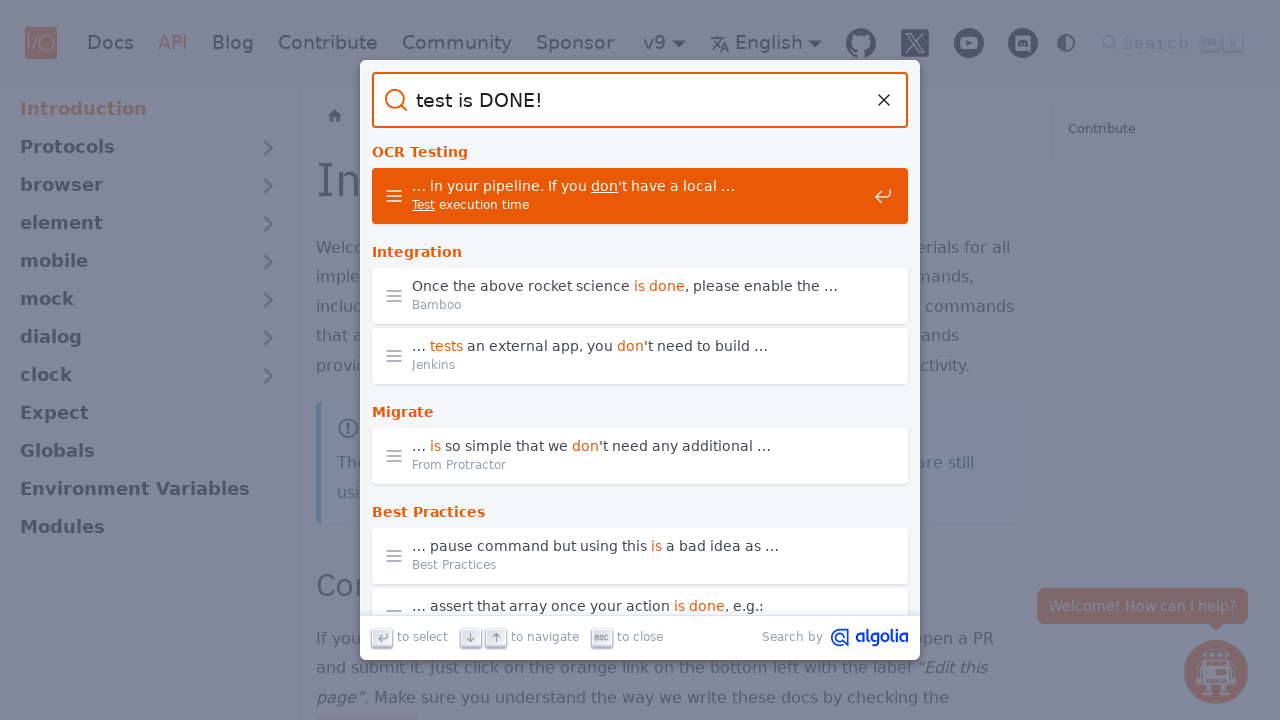

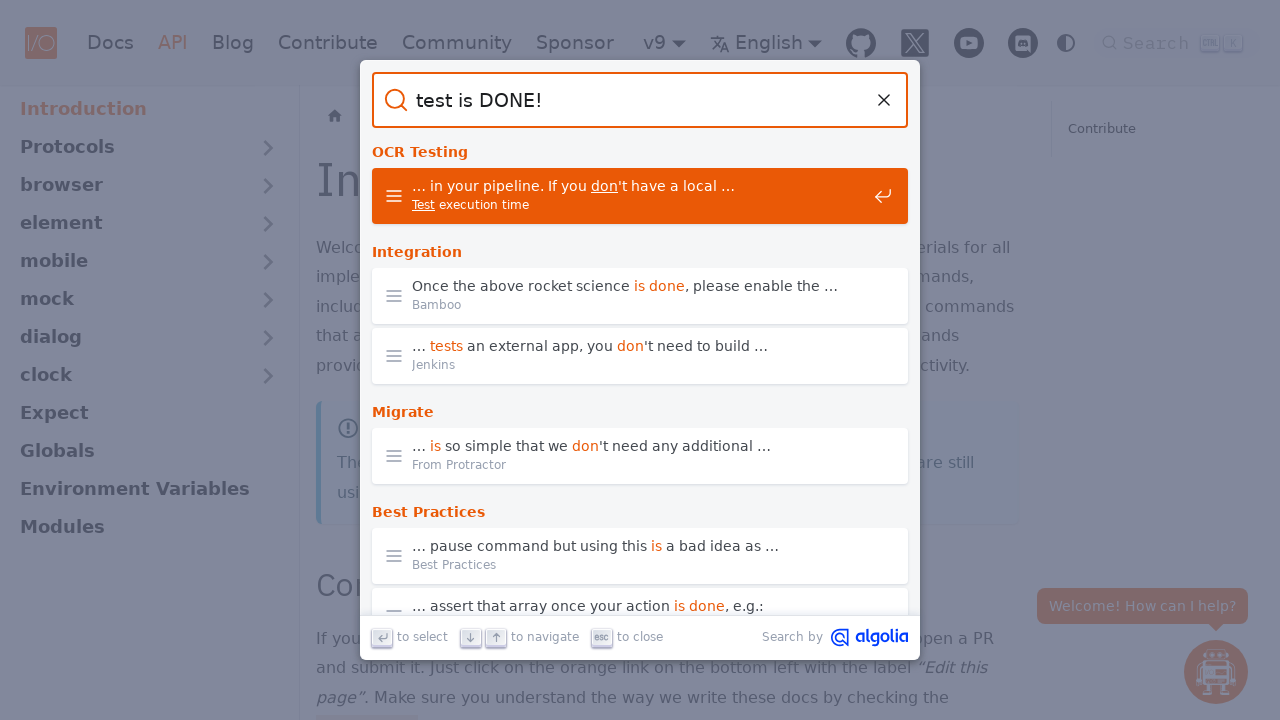